Navigates to the OrangeHRM demo page and verifies that the logo image element is present in the page header

Starting URL: http://alchemy.hguy.co/orangehrm

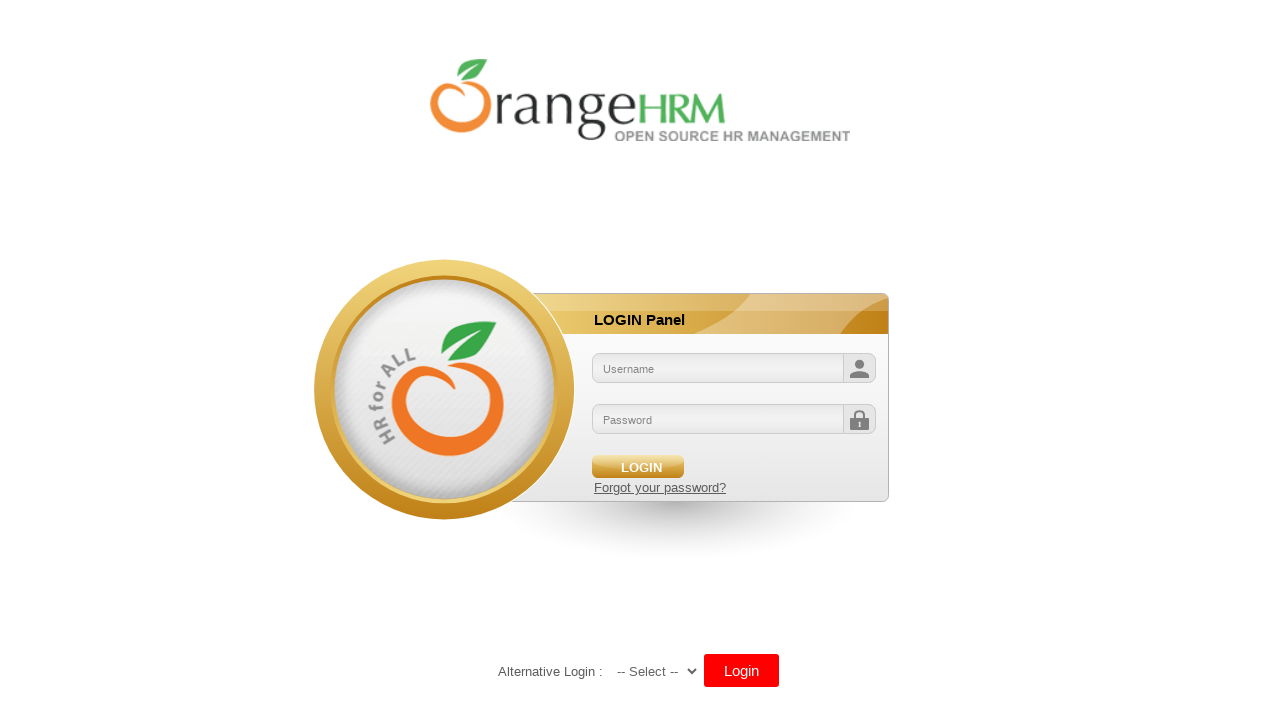

Navigated to OrangeHRM demo page at http://alchemy.hguy.co/orangehrm
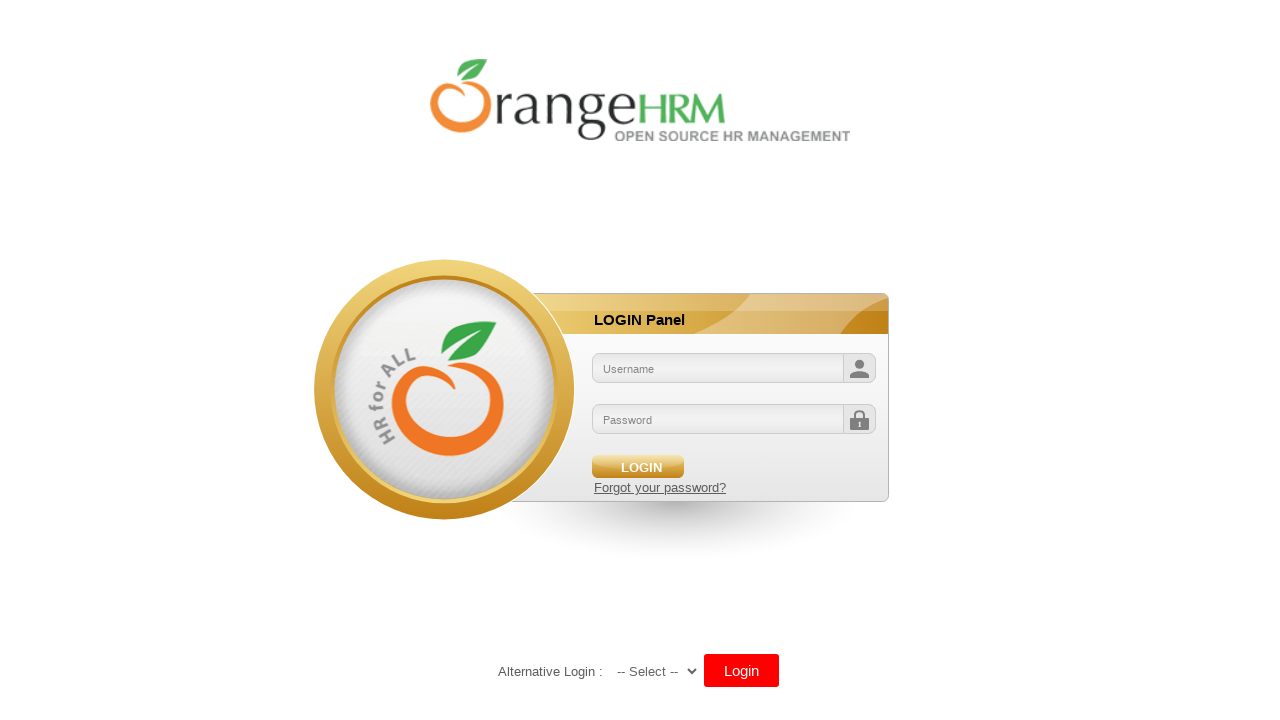

Logo image element is now visible in the page header
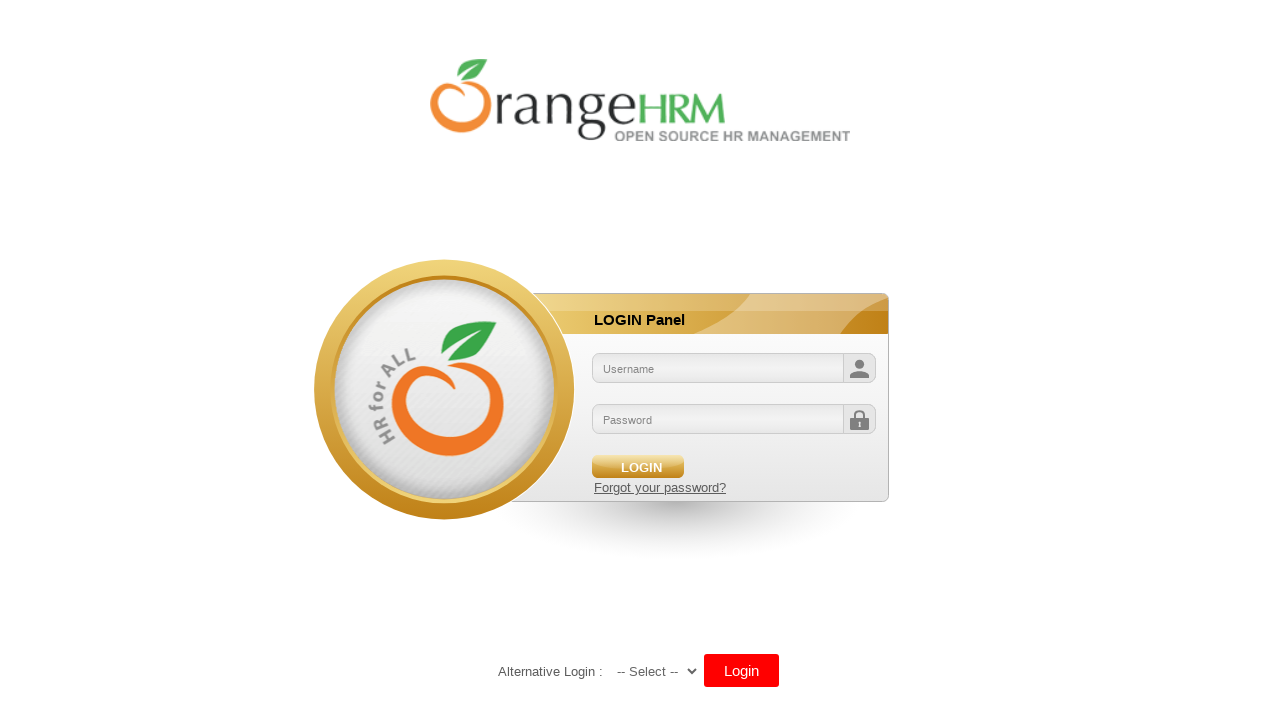

Verified that logo image element has a valid src attribute
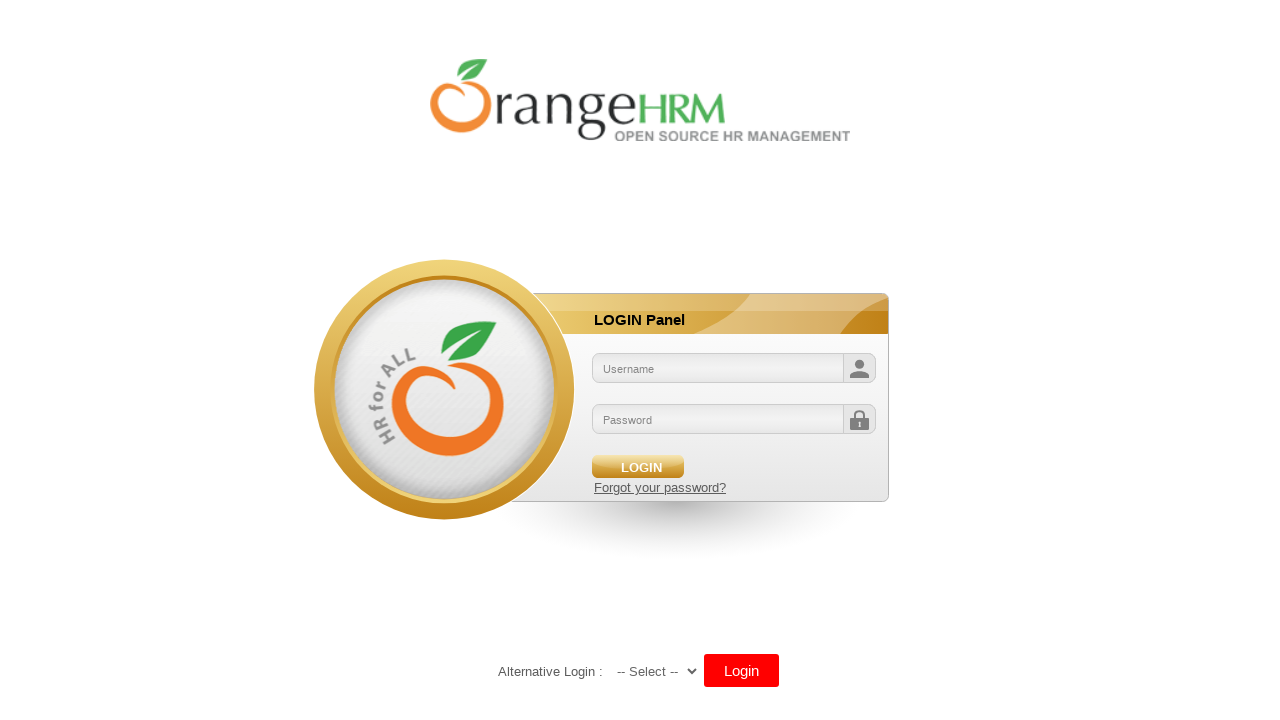

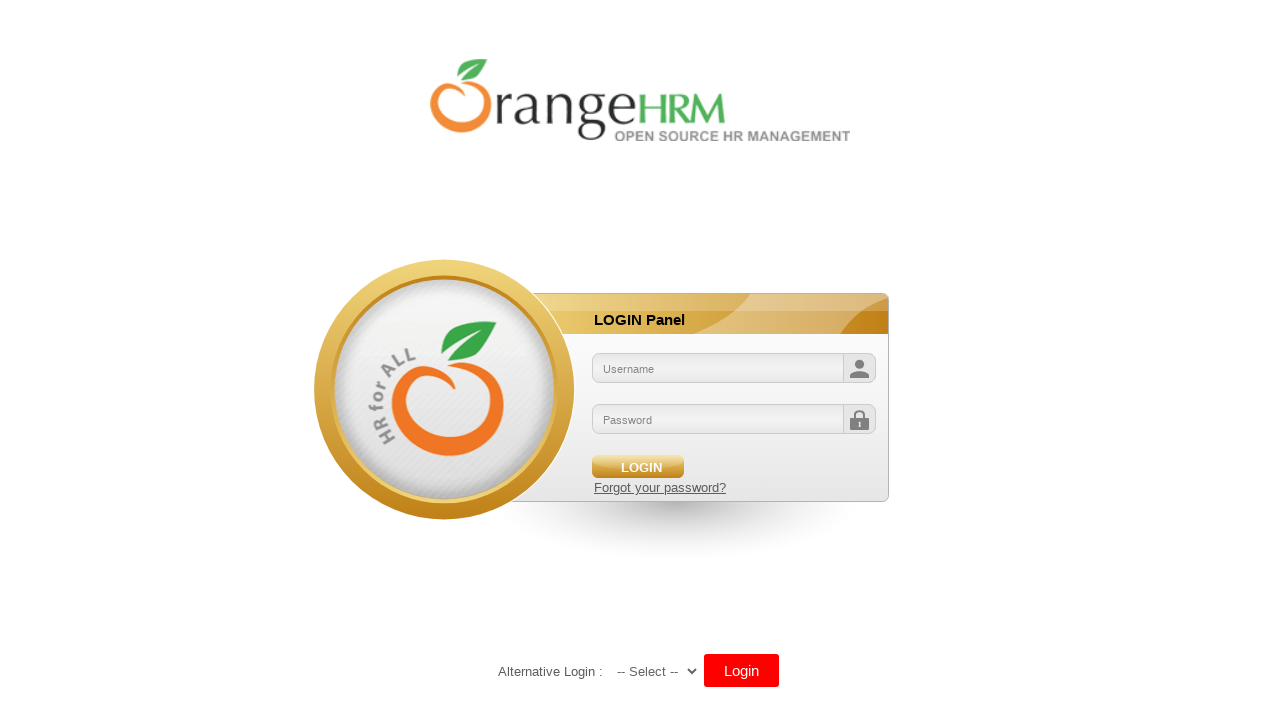